Validates XPath selector functionality by locating a user in a table and retrieving their status using parent/sibling XPath traversal

Starting URL: https://selectorshub.com/xpath-practice-page/

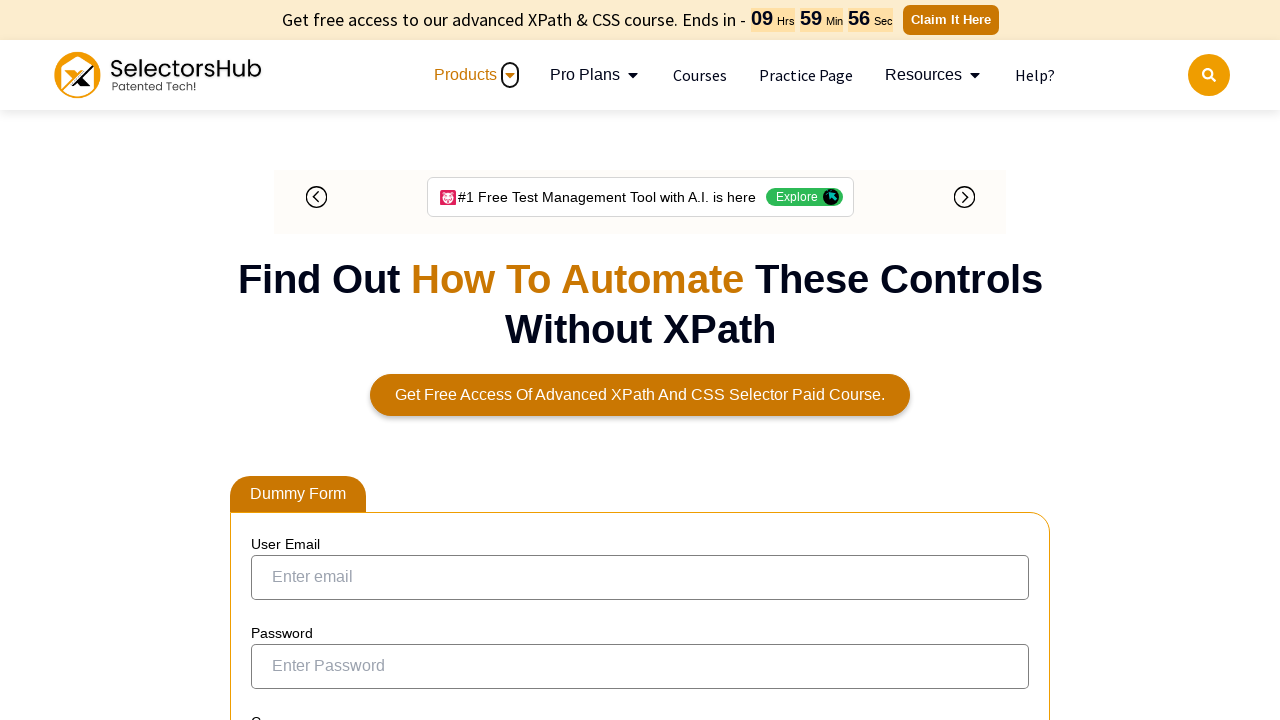

Waited for XPath selector to locate user 'Kevin.Mathews' status in table
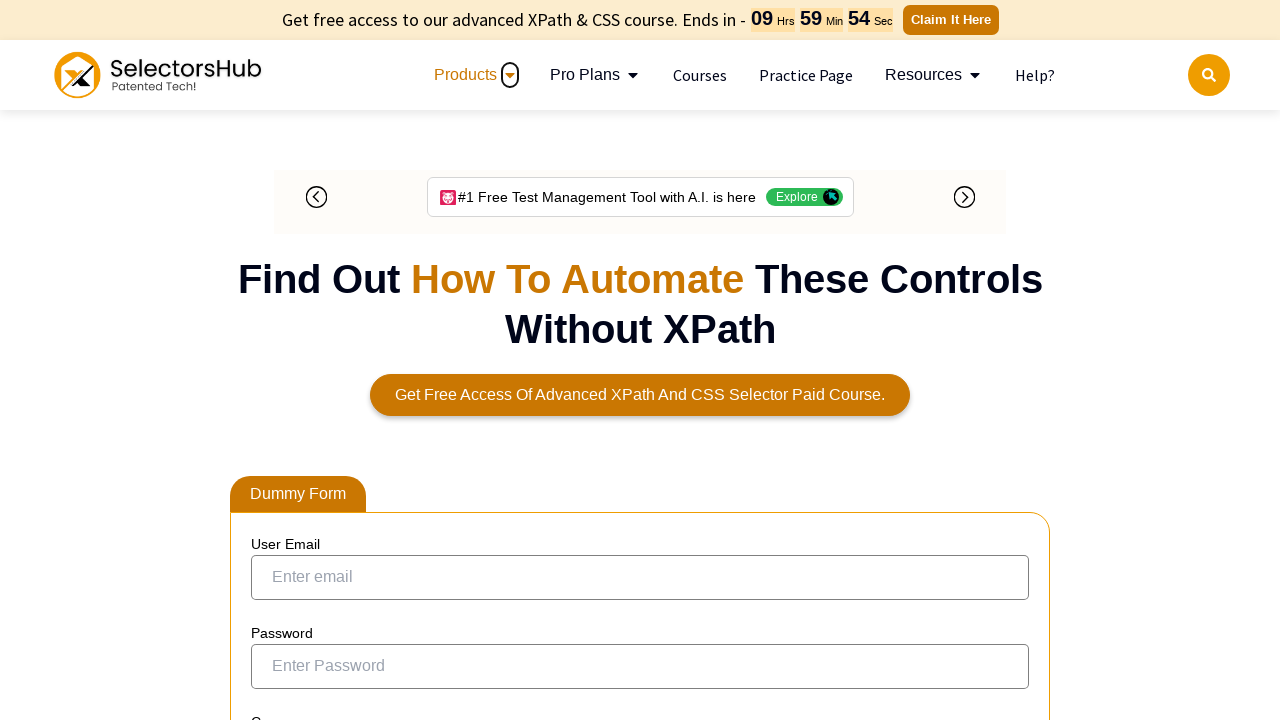

Retrieved user status text content: Enabled
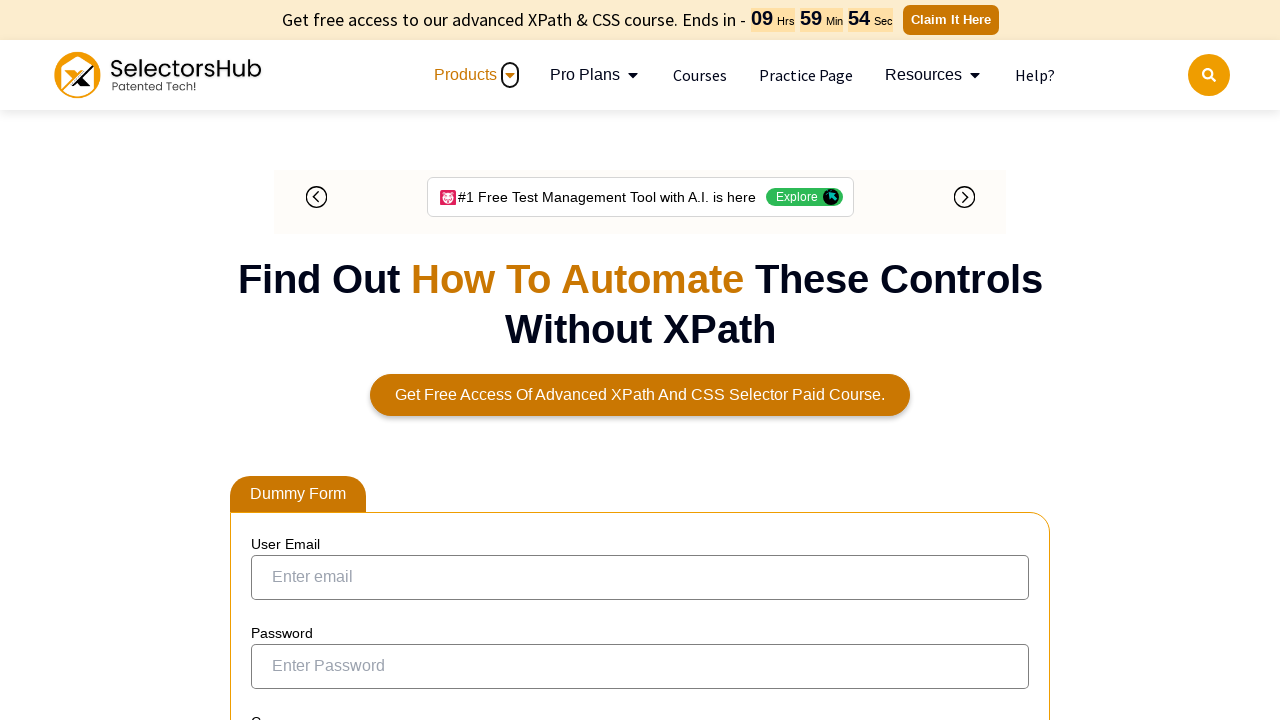

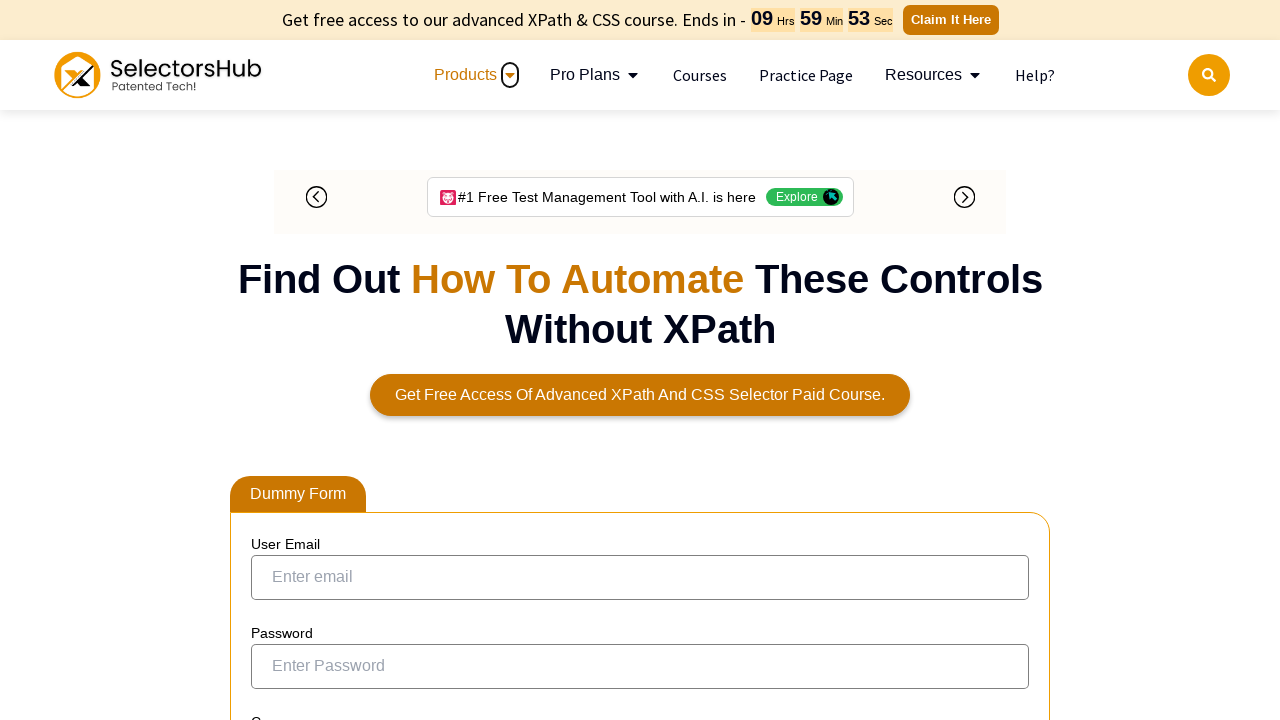